Tests color picker input by setting a color value and verifying it was applied

Starting URL: https://bonigarcia.dev/selenium-webdriver-java/web-form.html

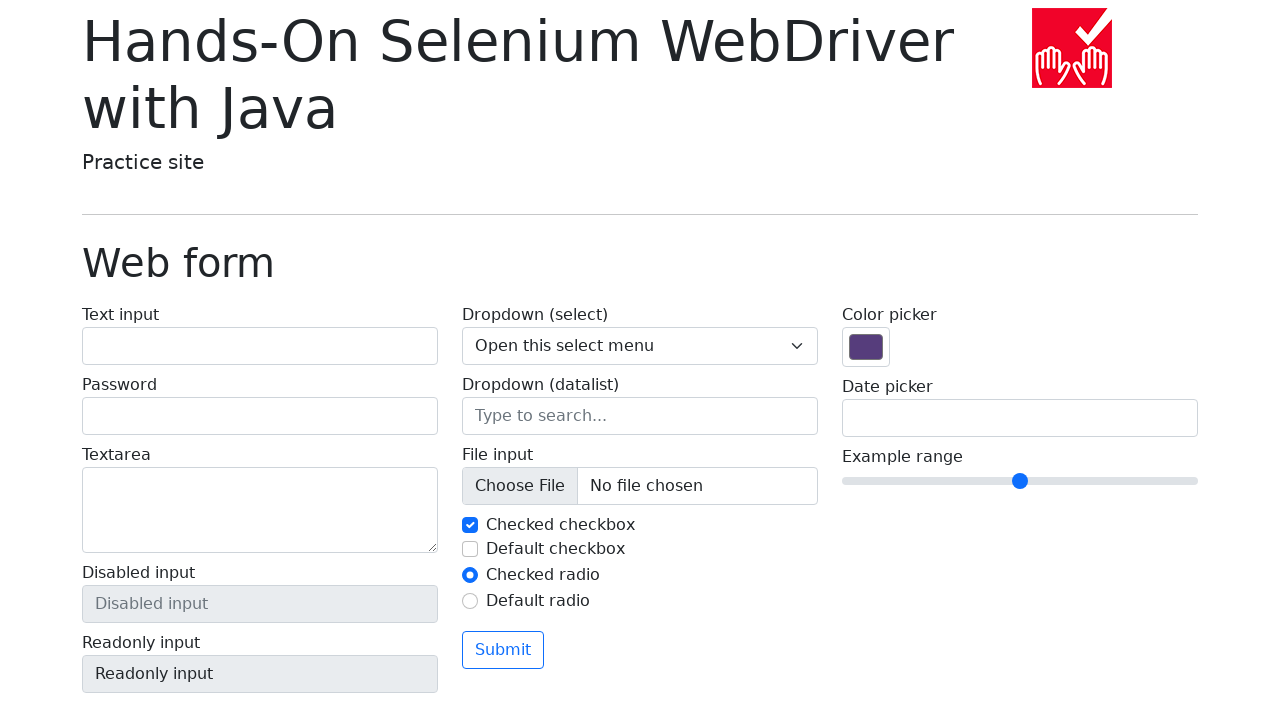

Filled color picker with #ff0099 on .form-control-color
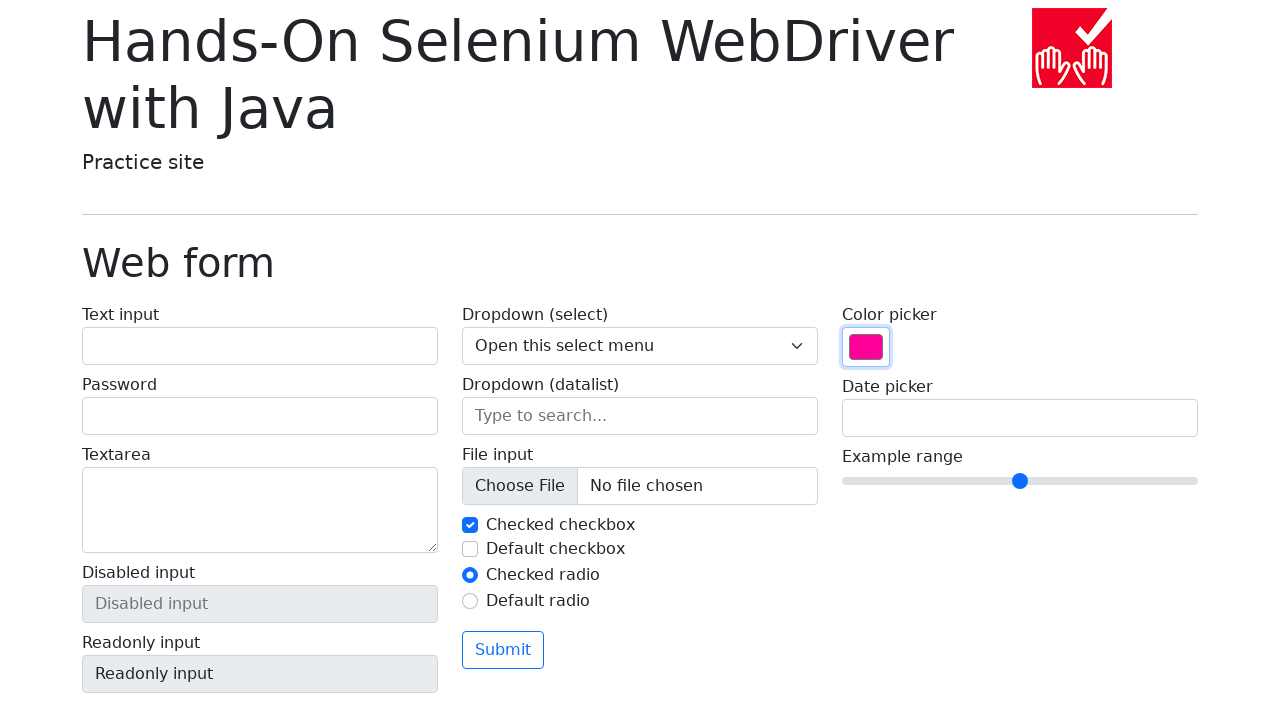

Retrieved color picker value
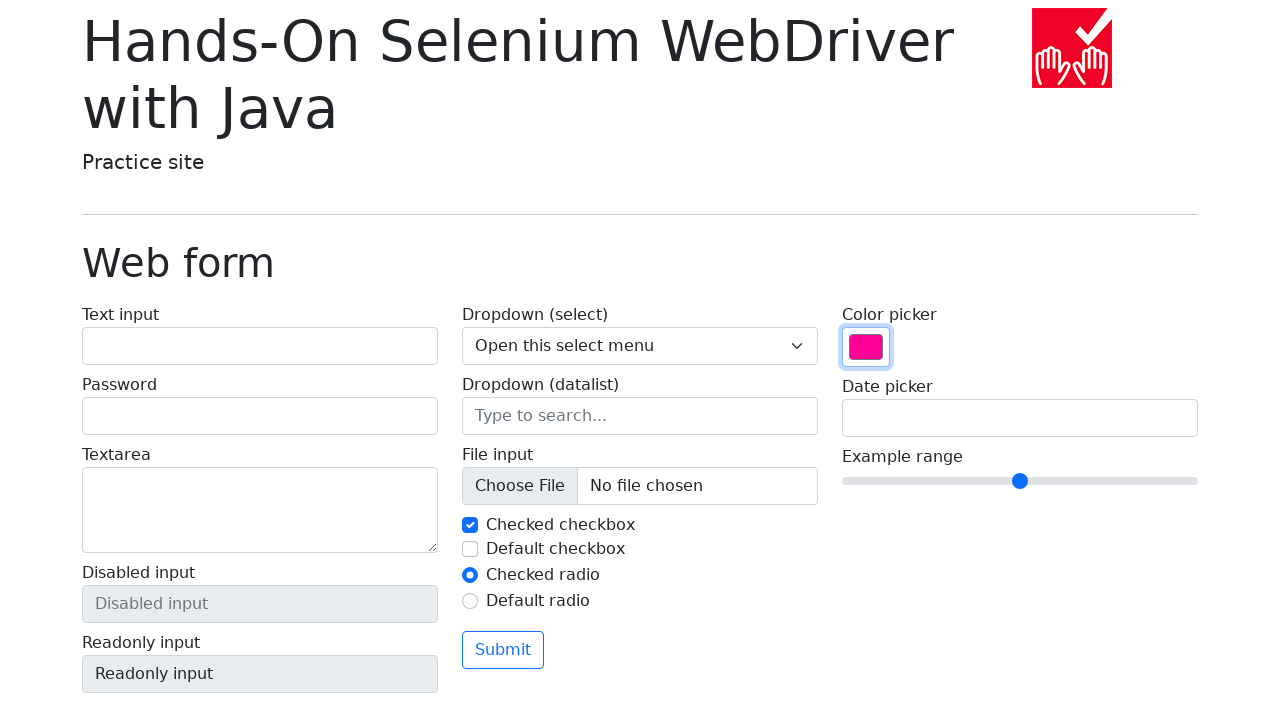

Asserted color value equals #ff0099
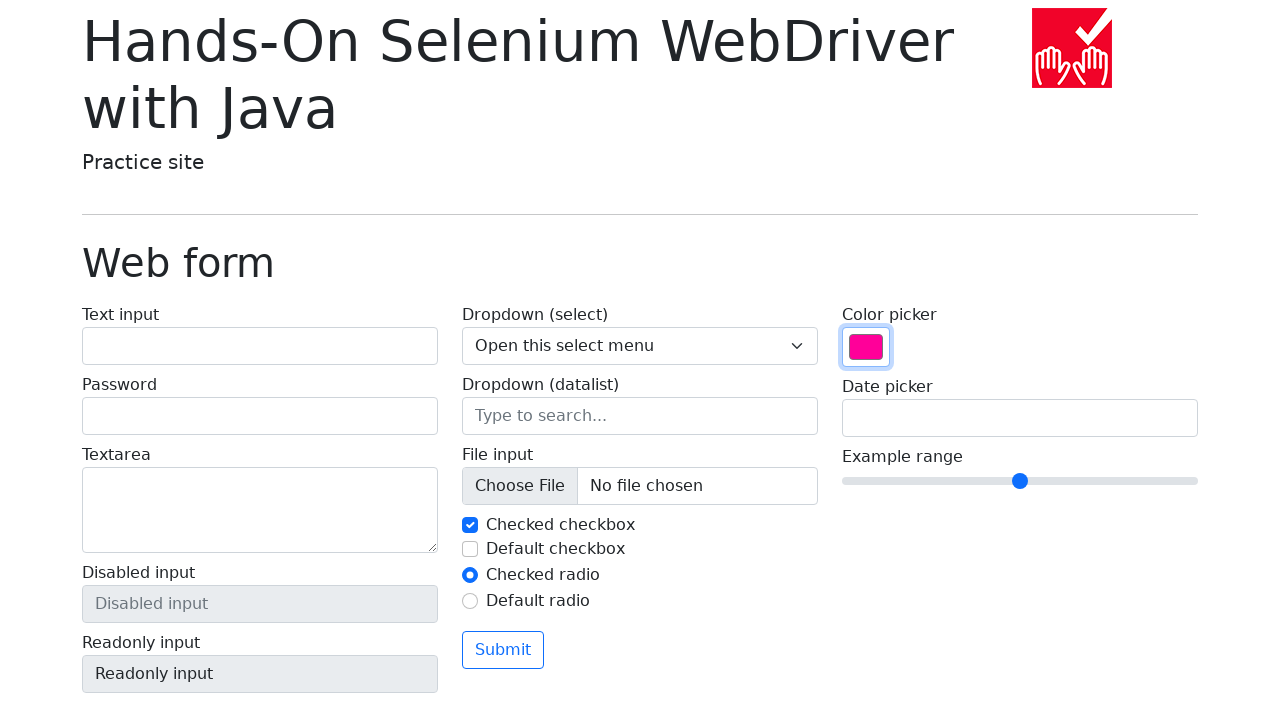

Retrieved label text for color picker
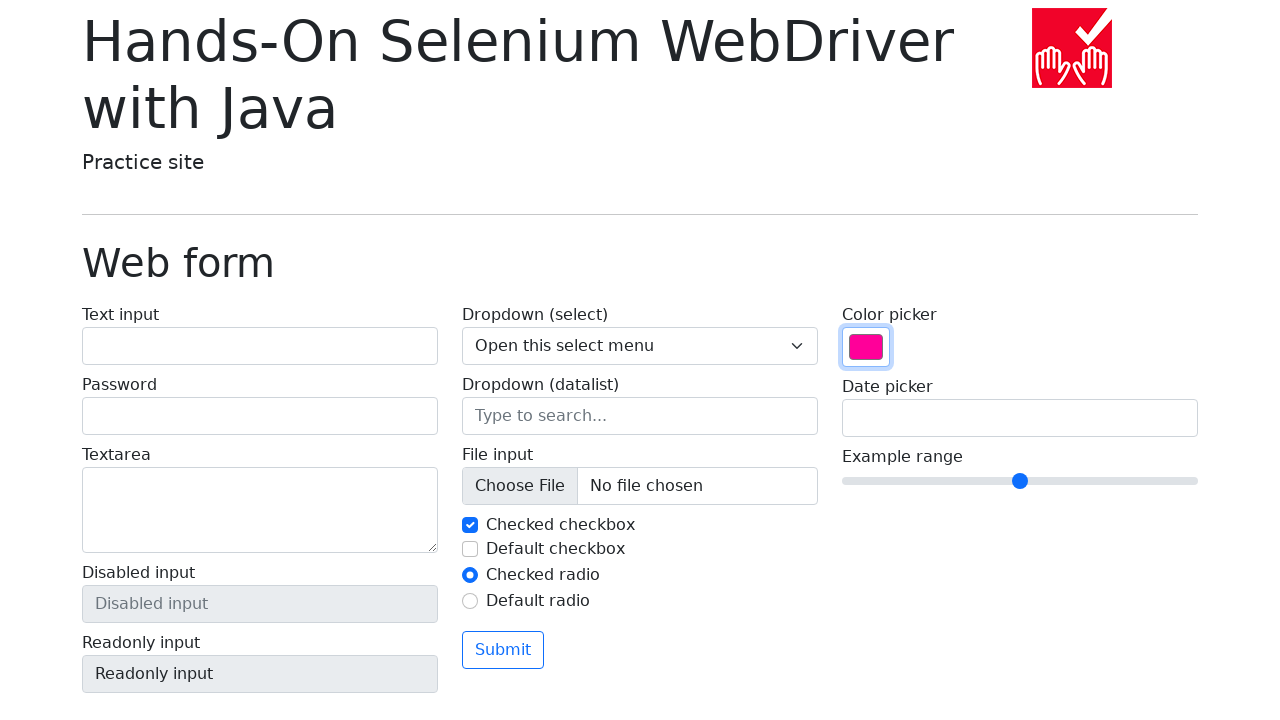

Asserted 'Color picker' text found in label
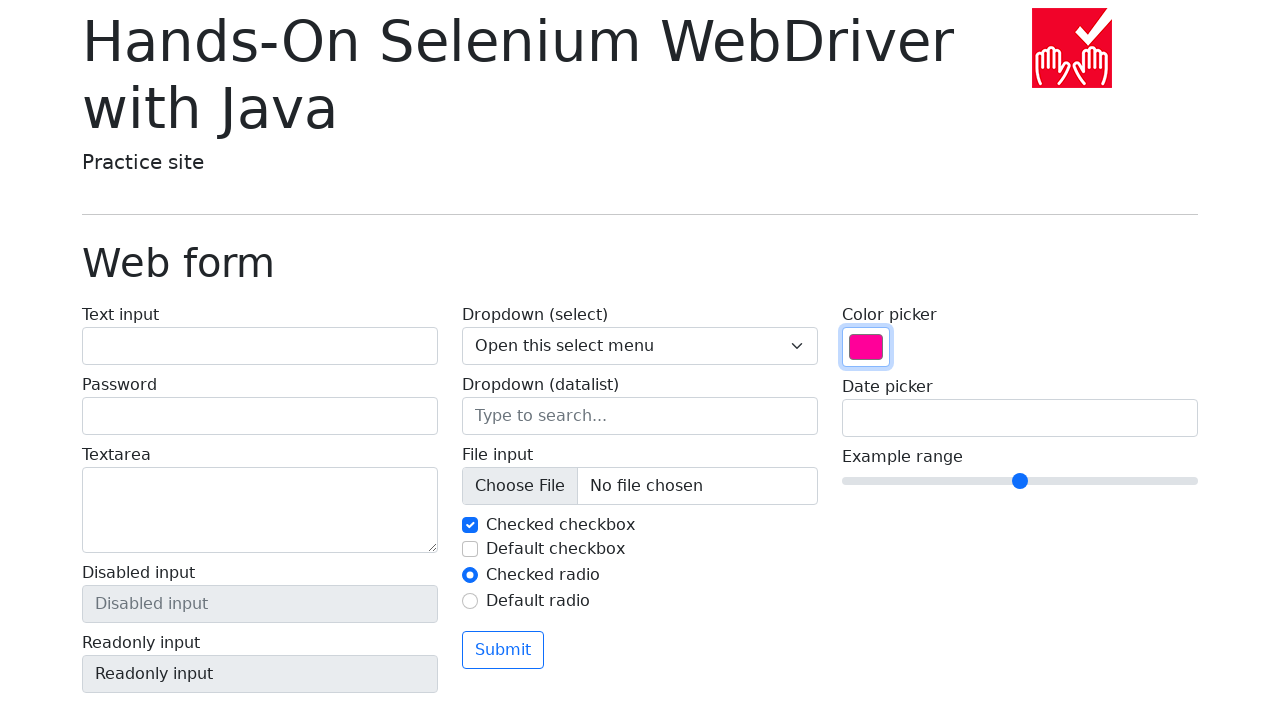

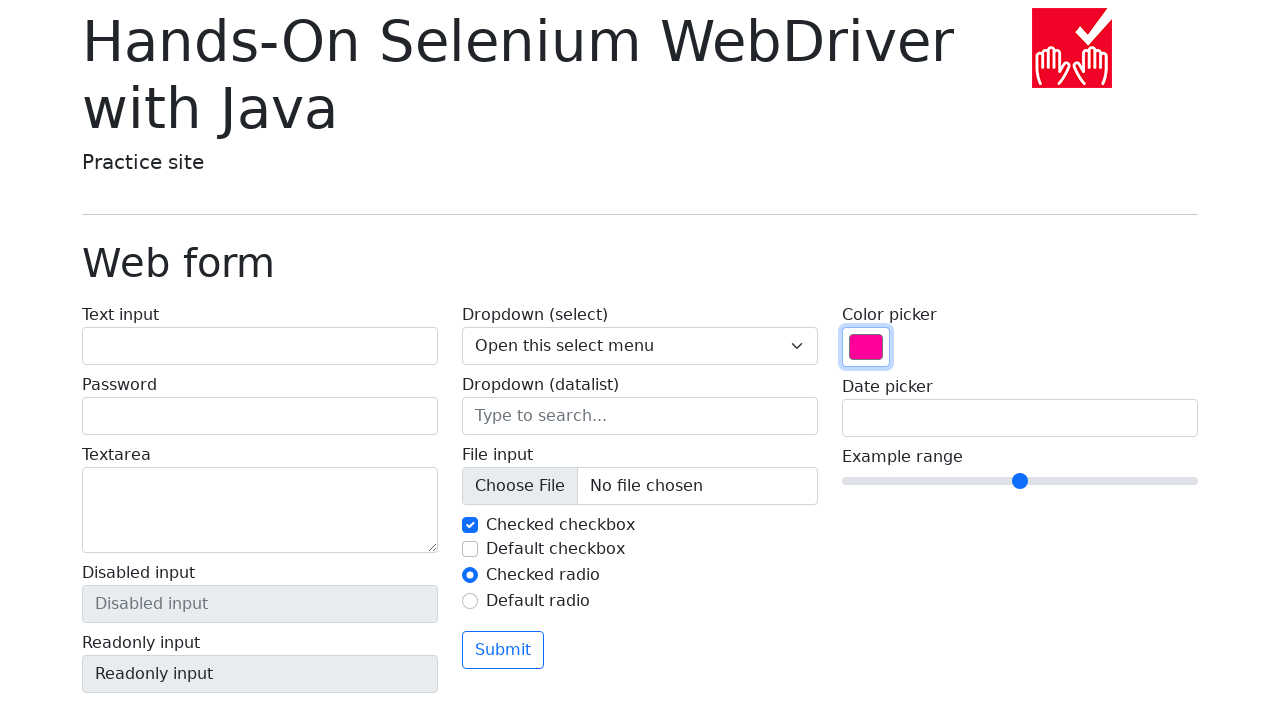